Tests browser window handling by clicking a button to open a new tab, switching to the new tab to verify content, then closing it

Starting URL: https://demoqa.com/browser-windows

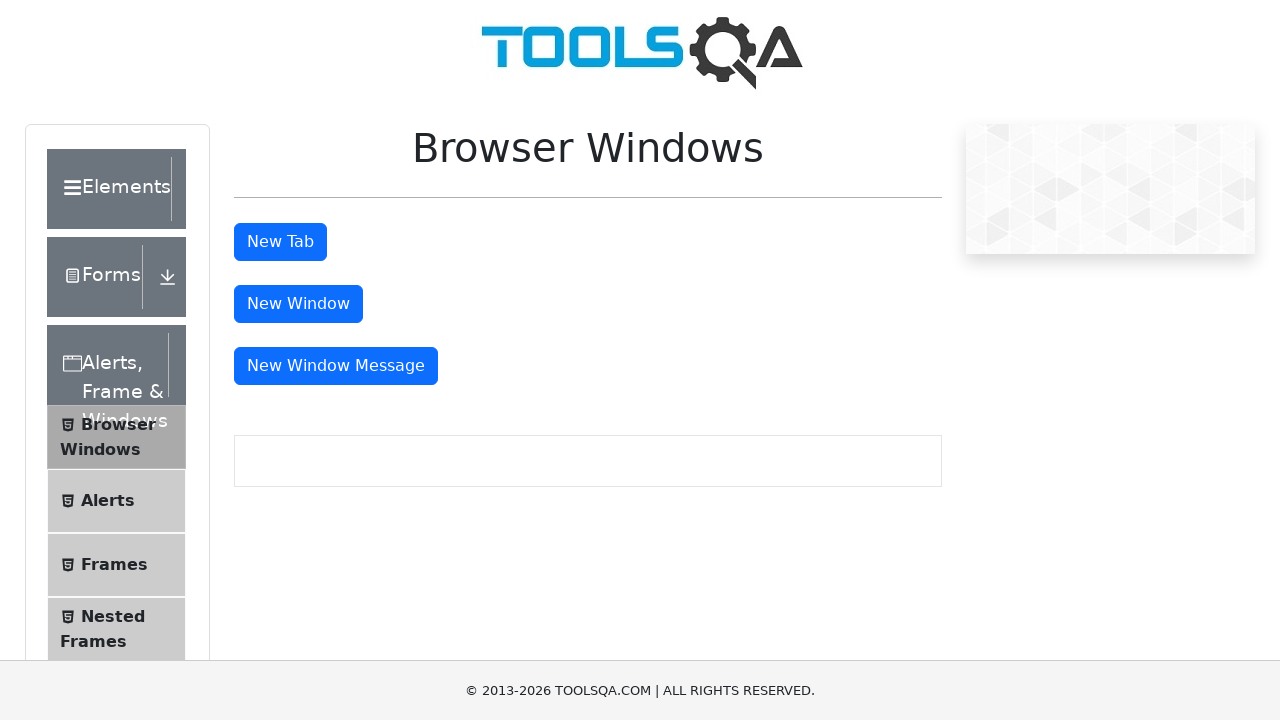

Clicked 'New Tab' button to open a new tab at (280, 242) on button#tabButton
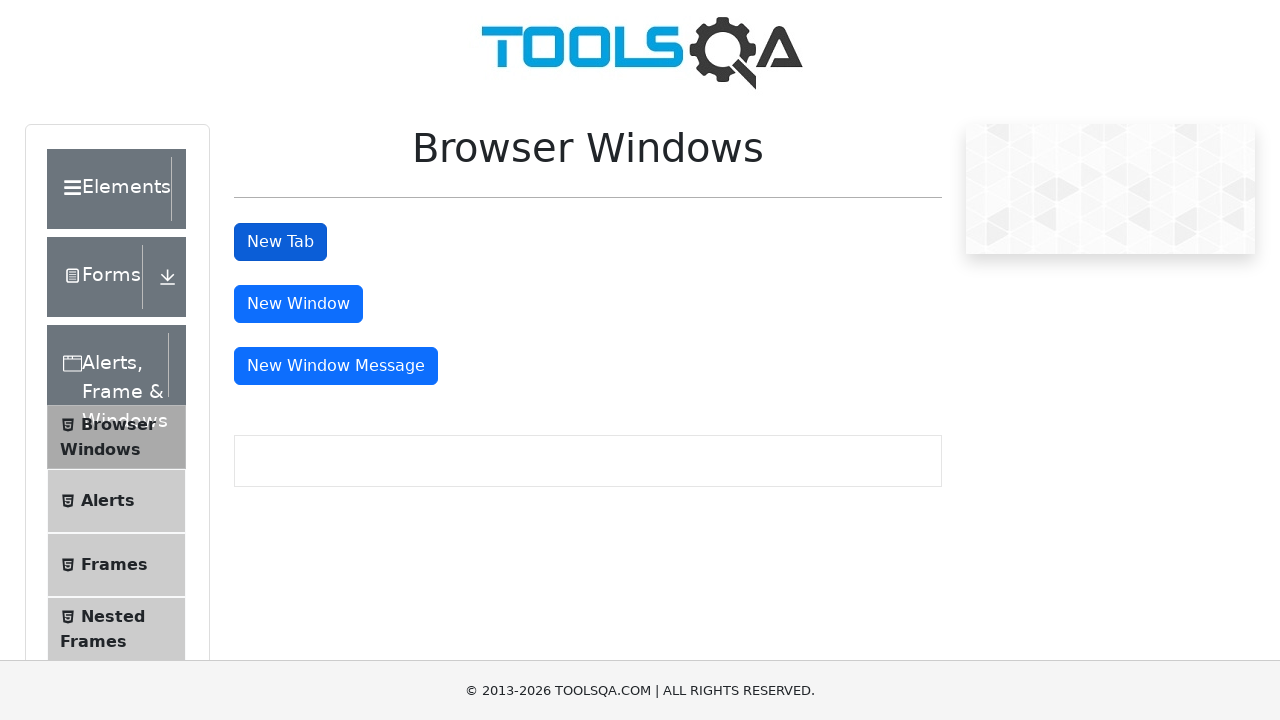

Captured new tab page object
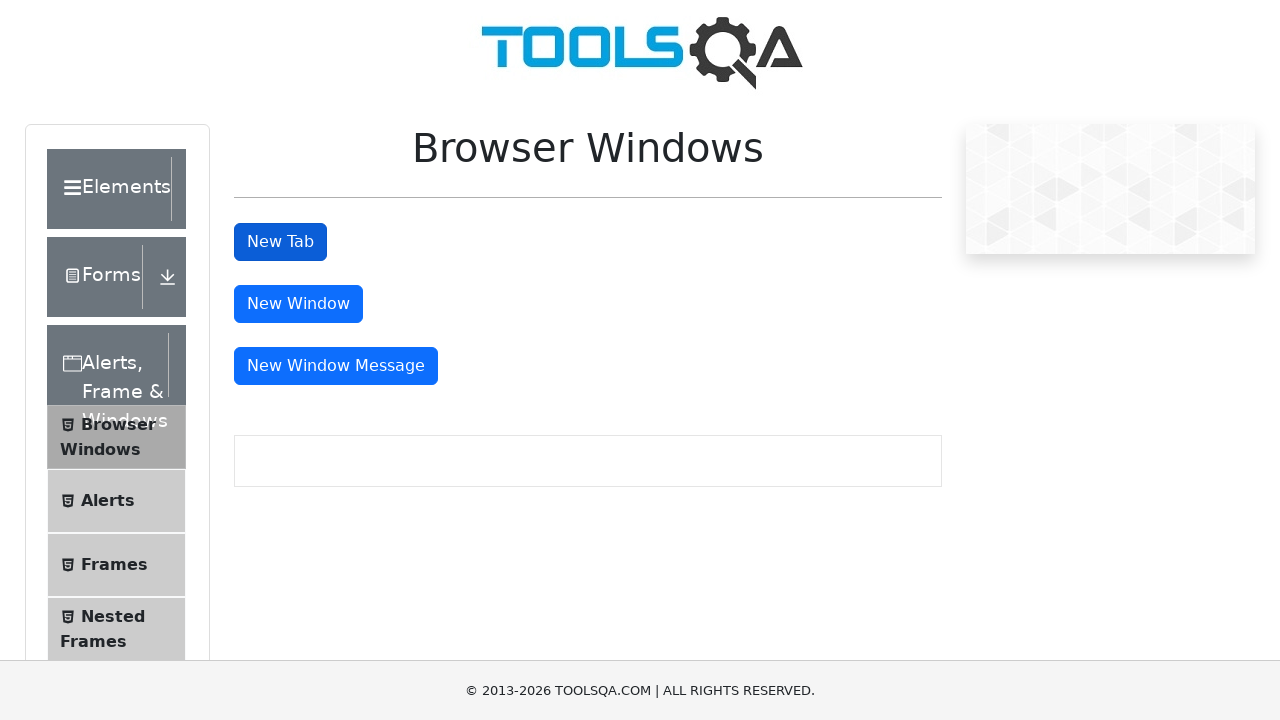

Waited for heading element to load in new tab
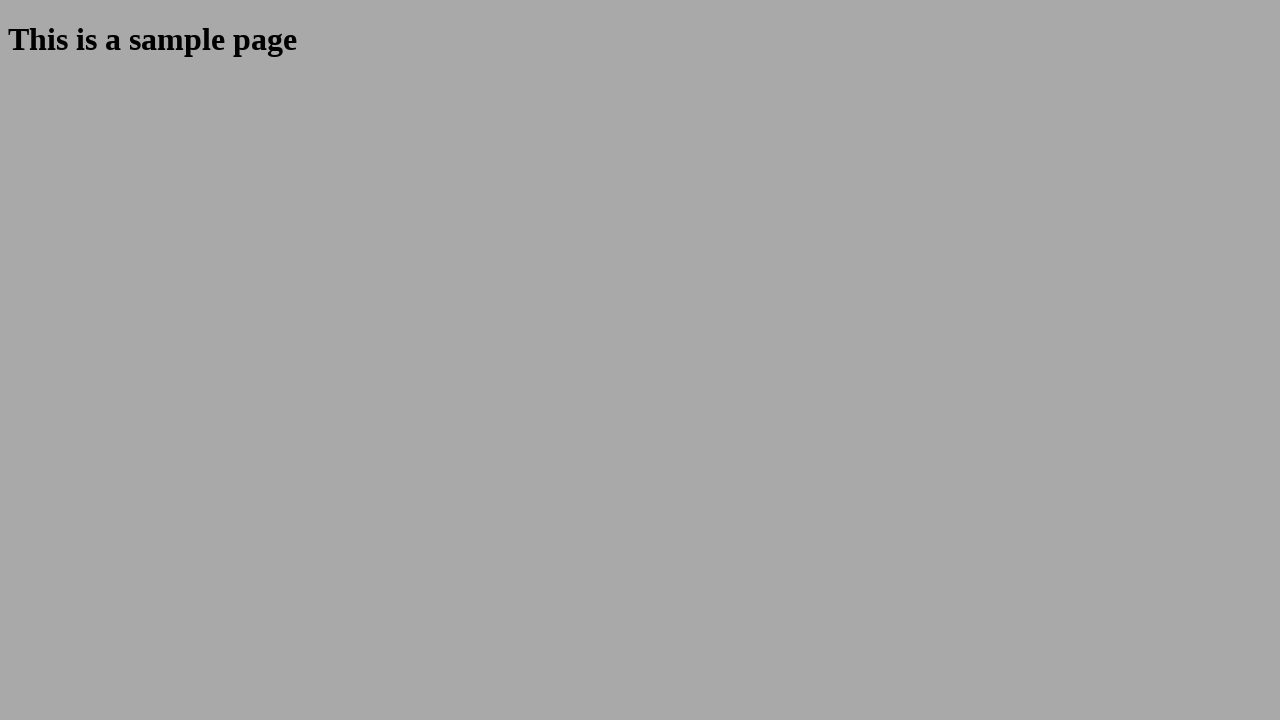

Retrieved heading text: 'This is a sample page'
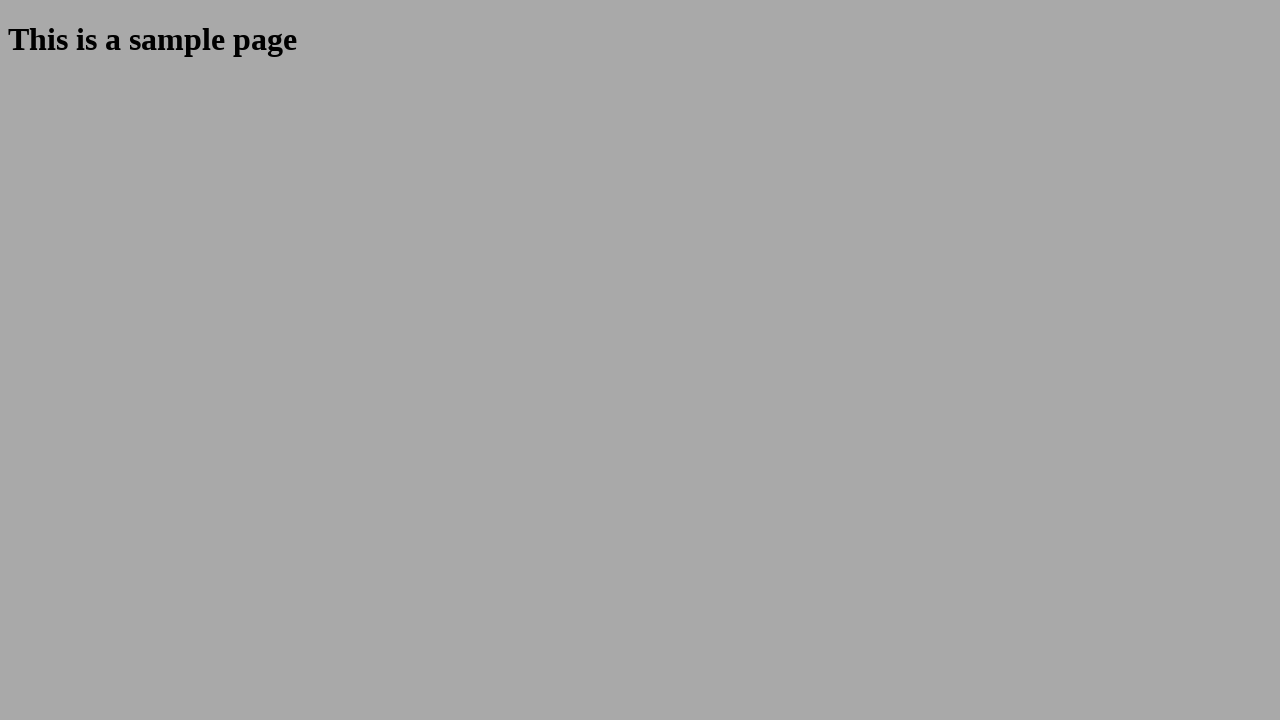

Closed the new tab
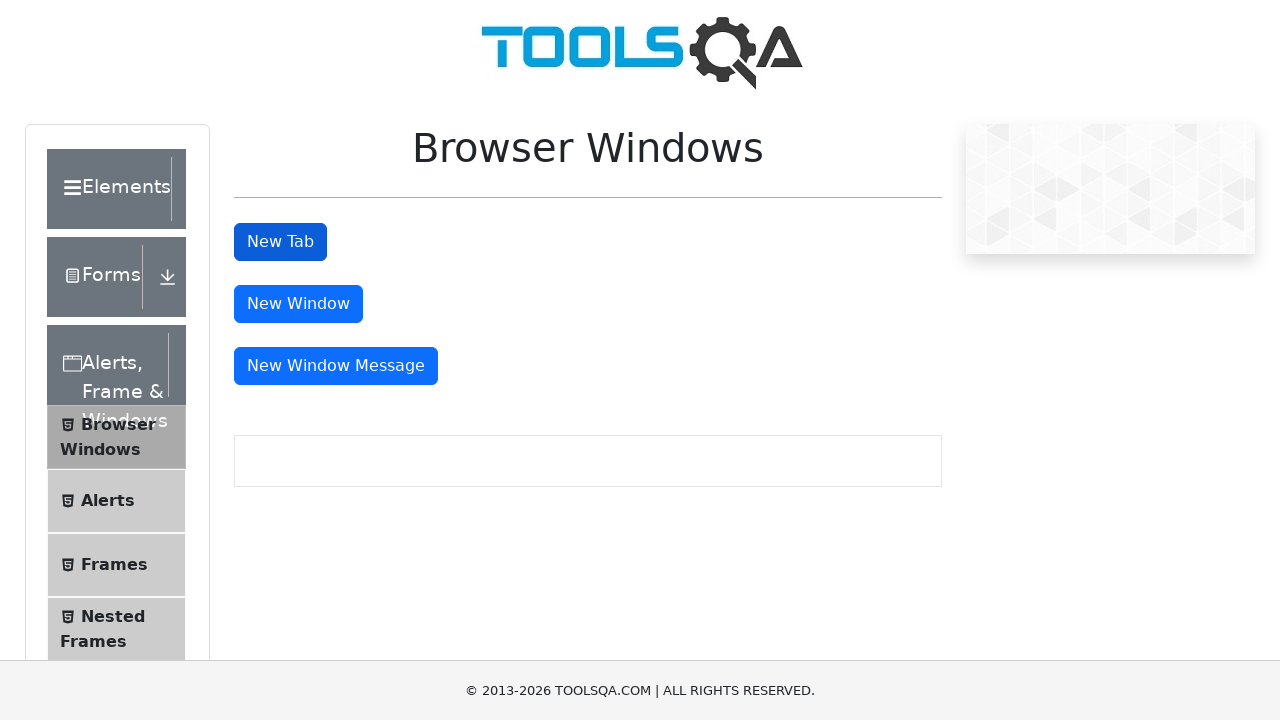

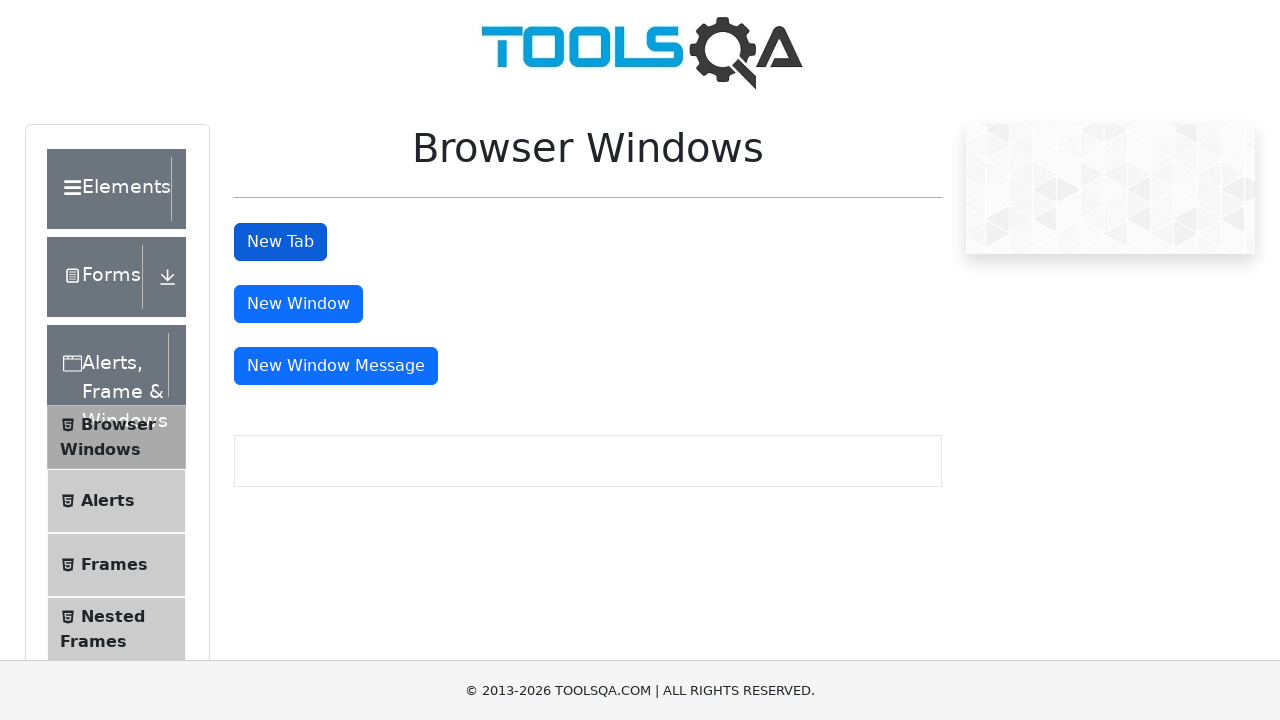